Tests a sample application form by filling in first name and last name fields, then submitting the form

Starting URL: https://ultimateqa.com/sample-application-lifecycle-sprint-2/

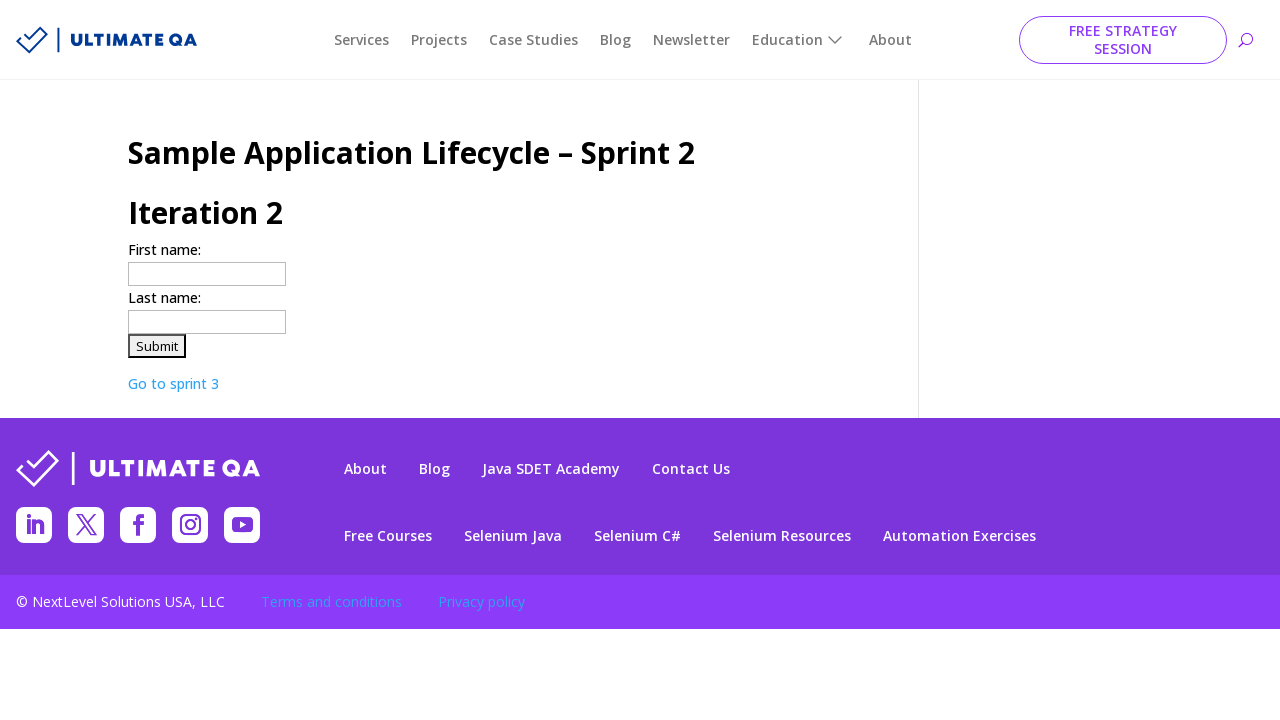

Page loaded and DOM content ready
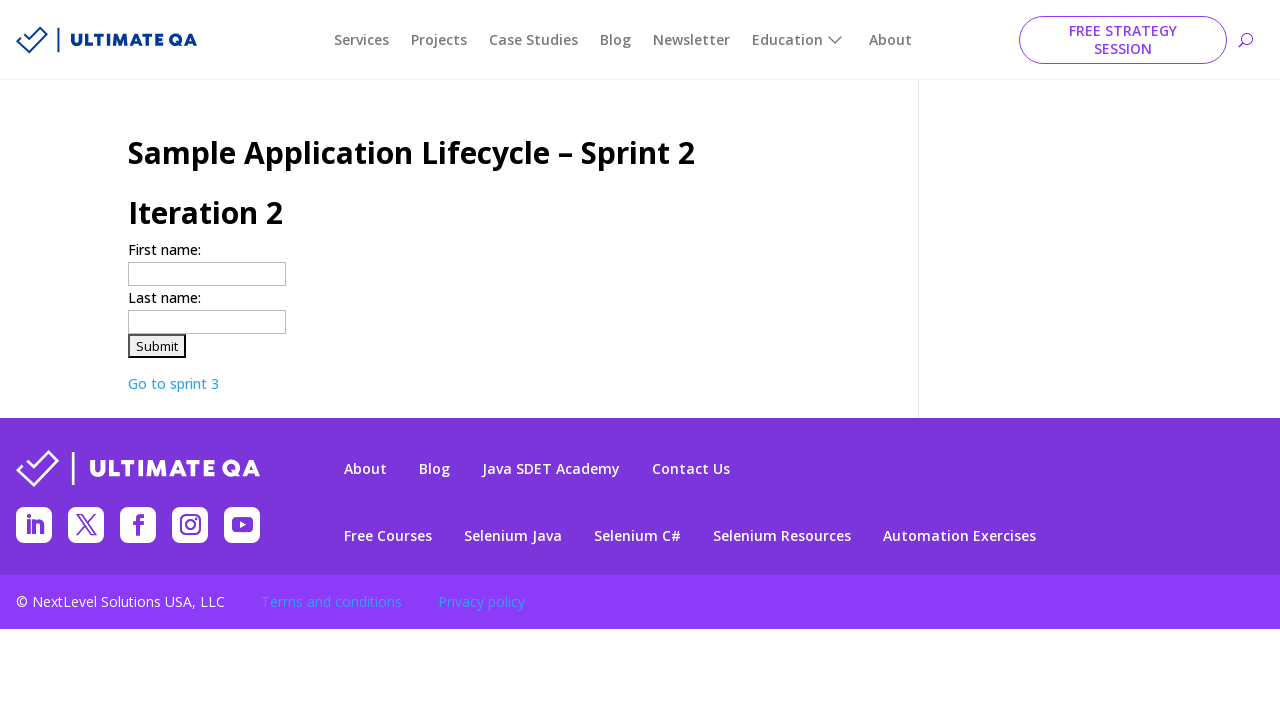

Filled first name field with 'Michael' on input[name='firstname']
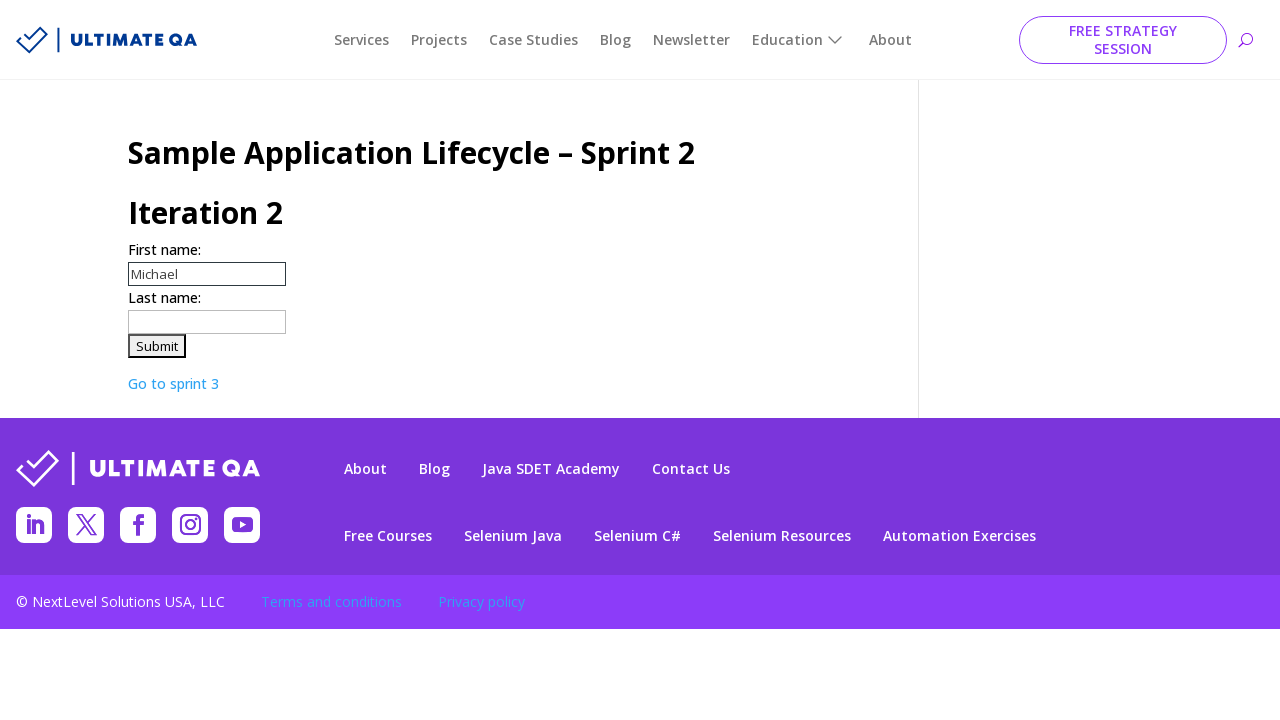

Filled last name field with 'Thompson' on input[name='lastname']
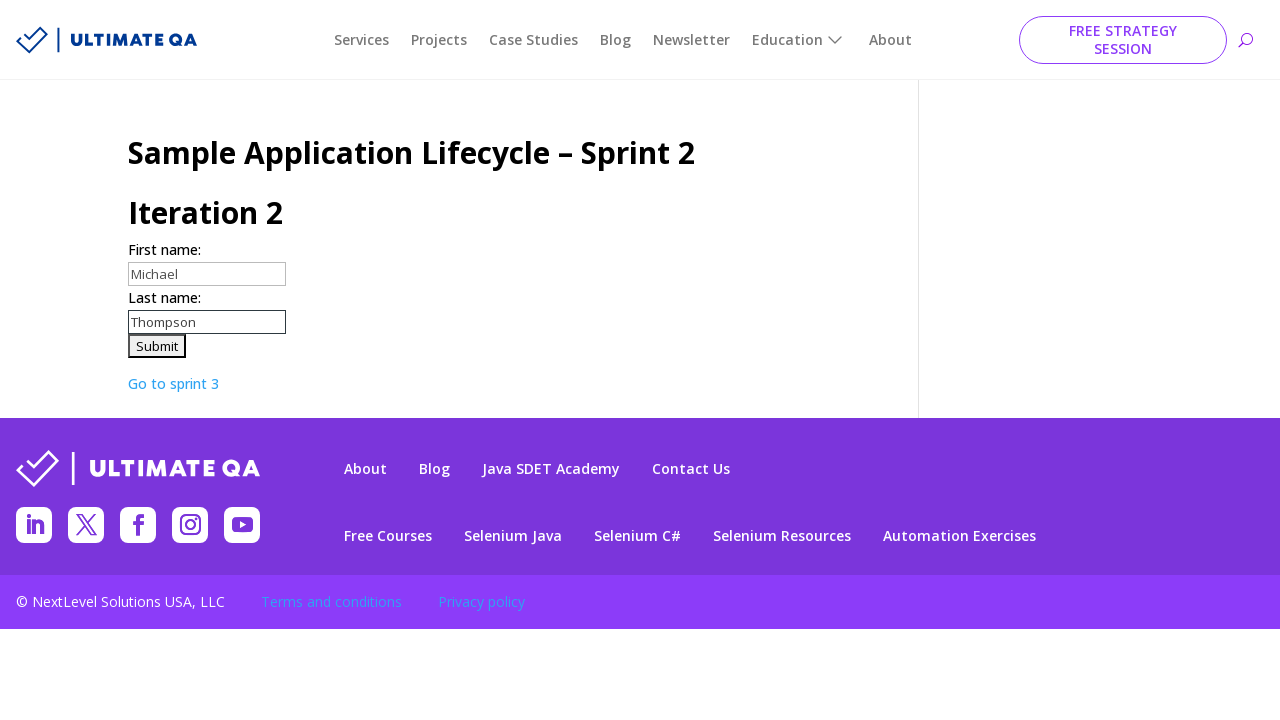

Clicked submit button to submit the form at (157, 346) on input[type='submit']
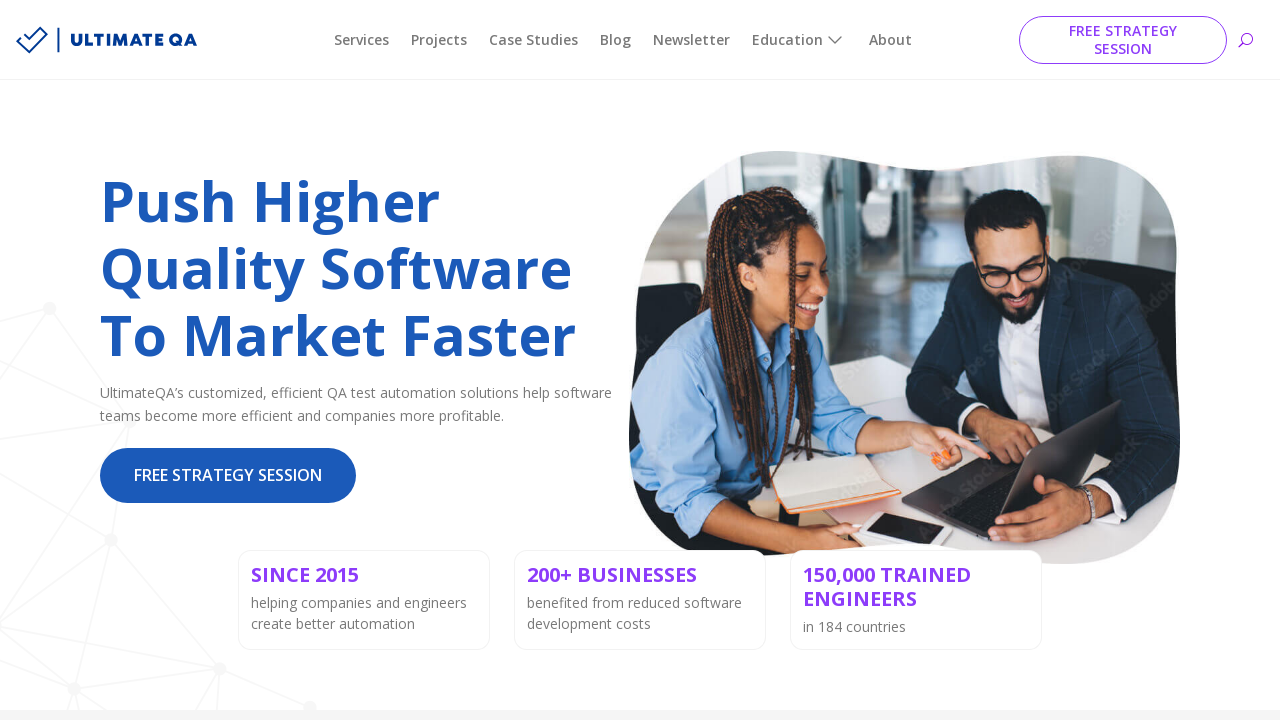

Page fully loaded after form submission
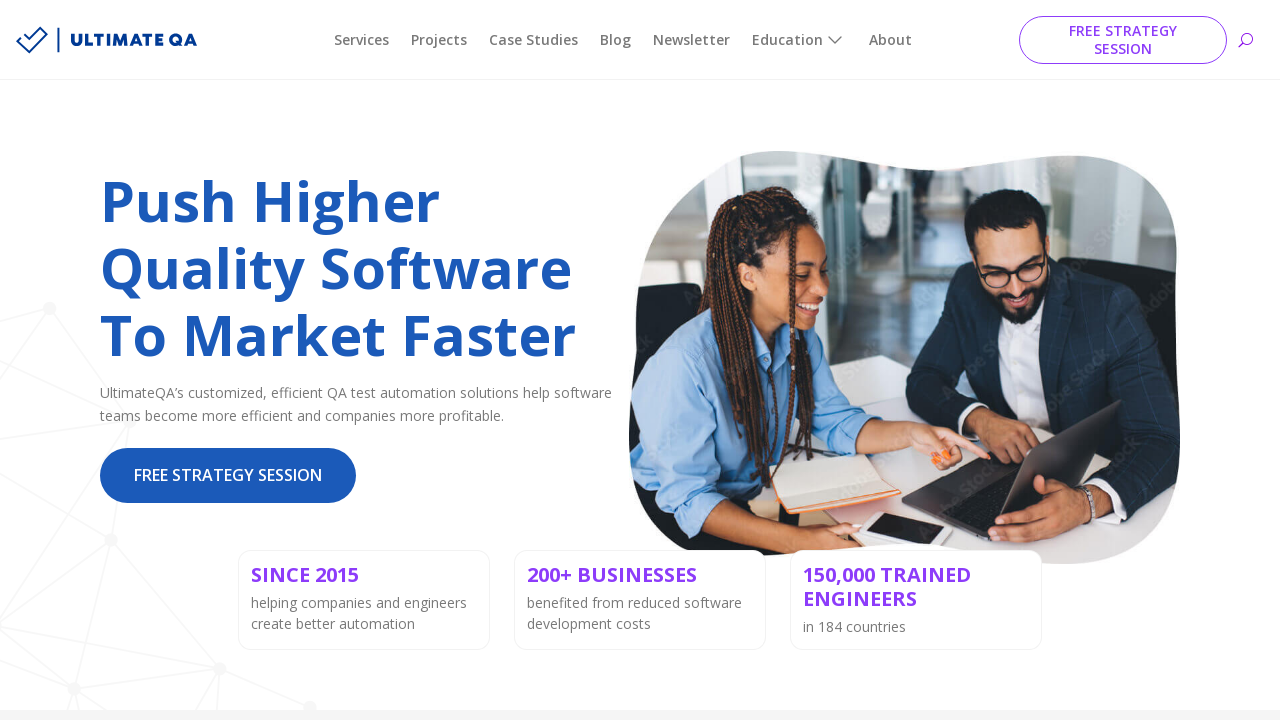

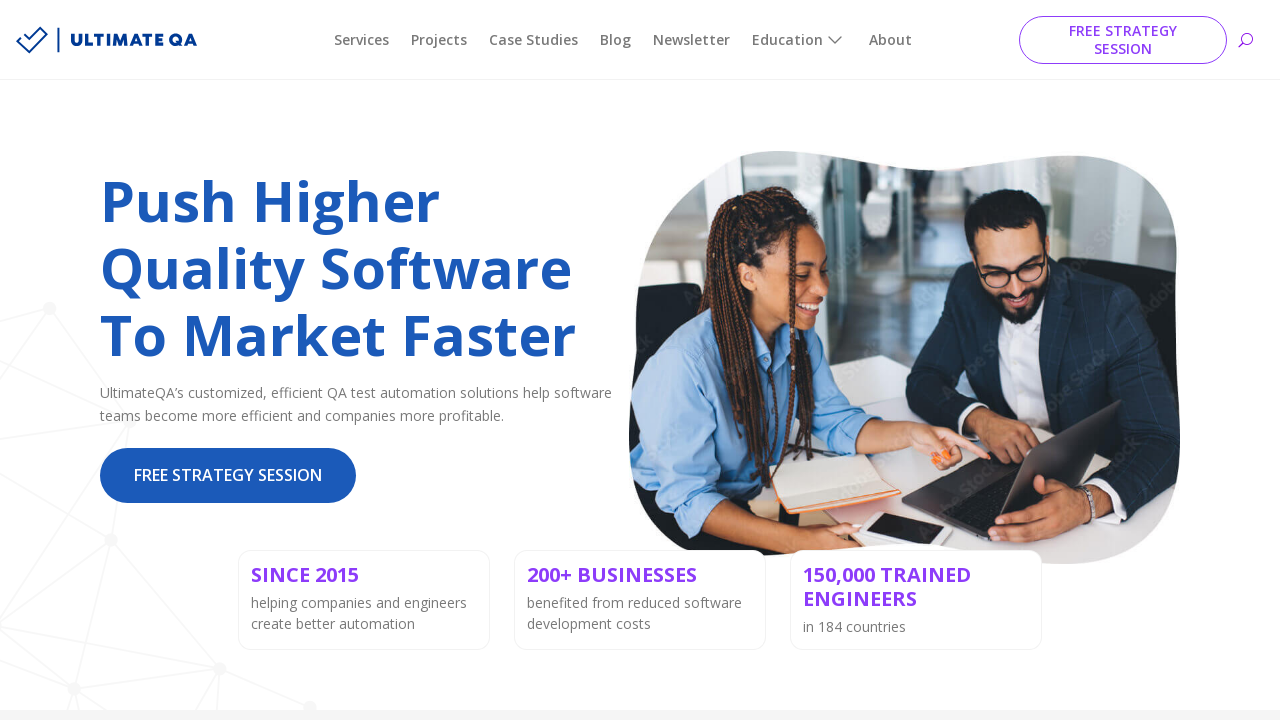